Tests file upload functionality by uploading a file and verifying the success message is displayed

Starting URL: https://the-internet.herokuapp.com/upload

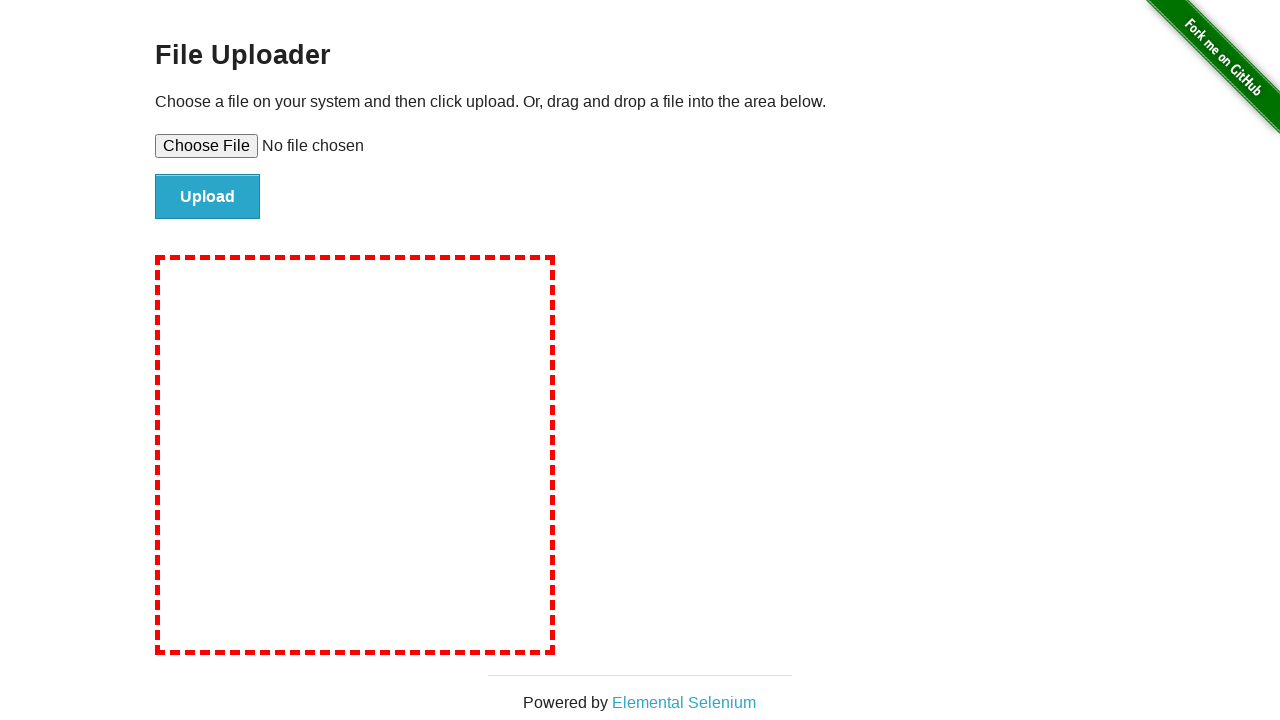

Created temporary test file for upload
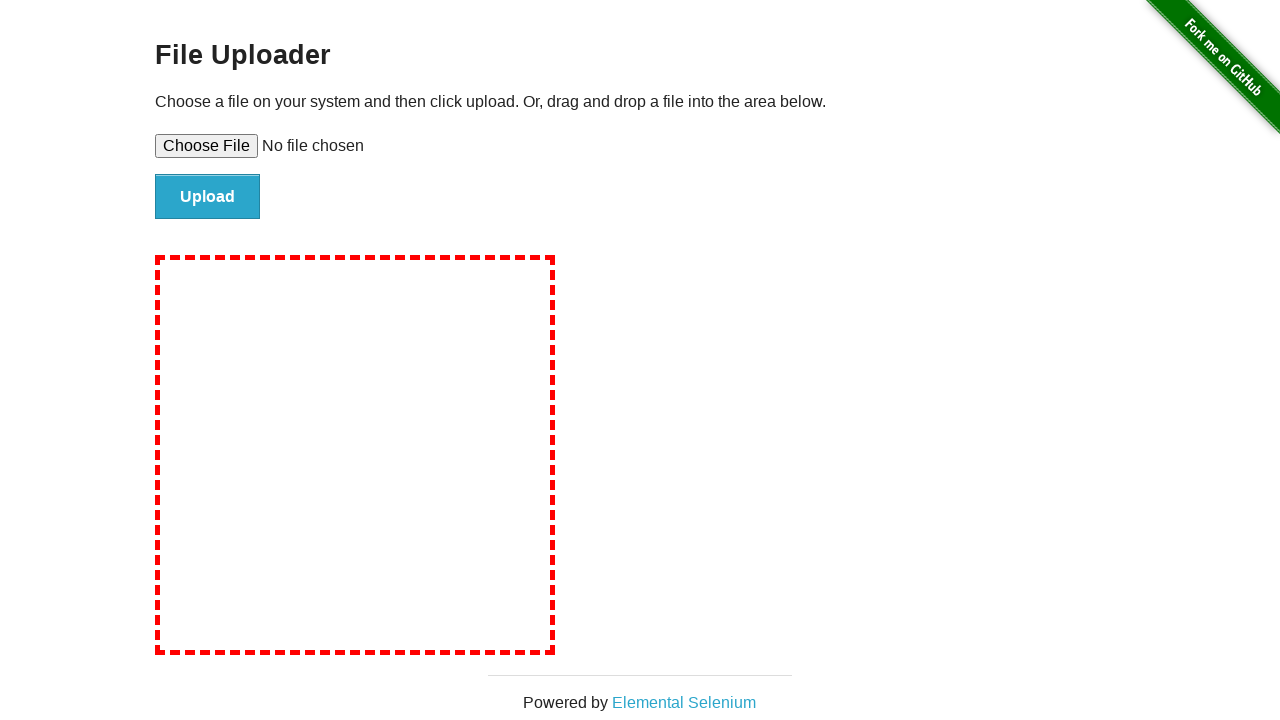

Selected test file for upload via file input
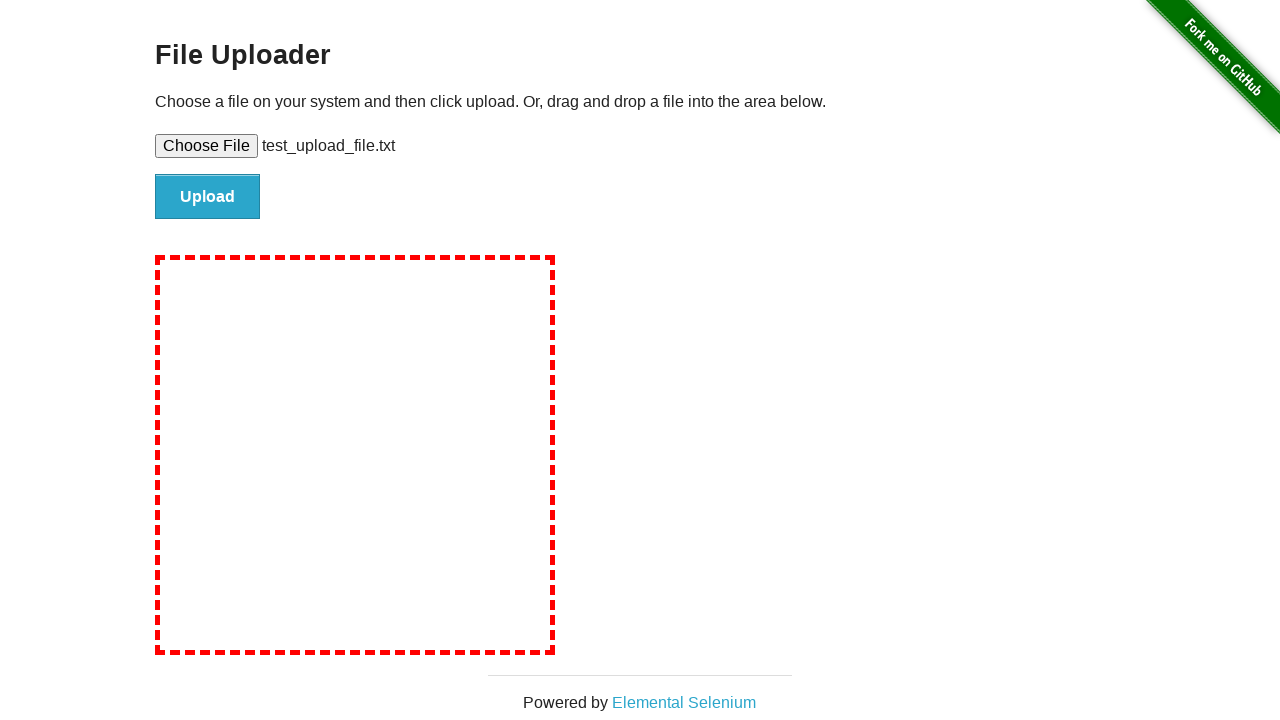

Clicked upload button to submit file at (208, 197) on #file-submit
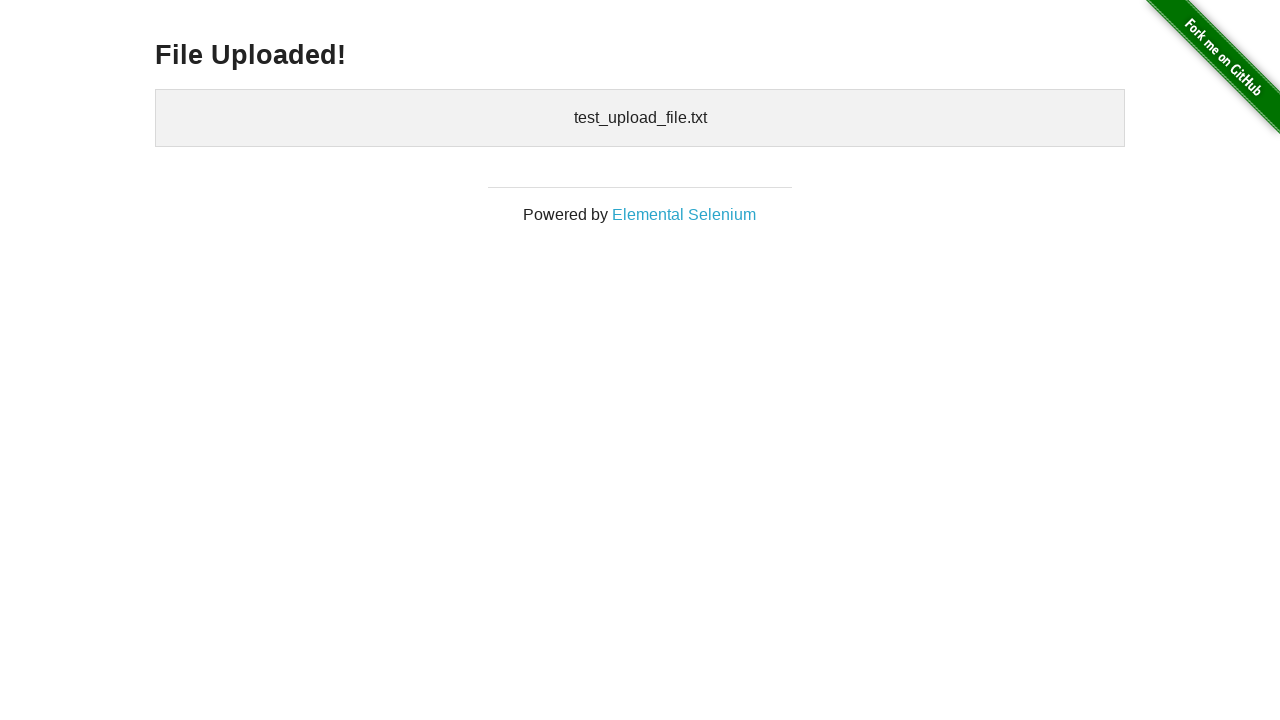

Success message element loaded
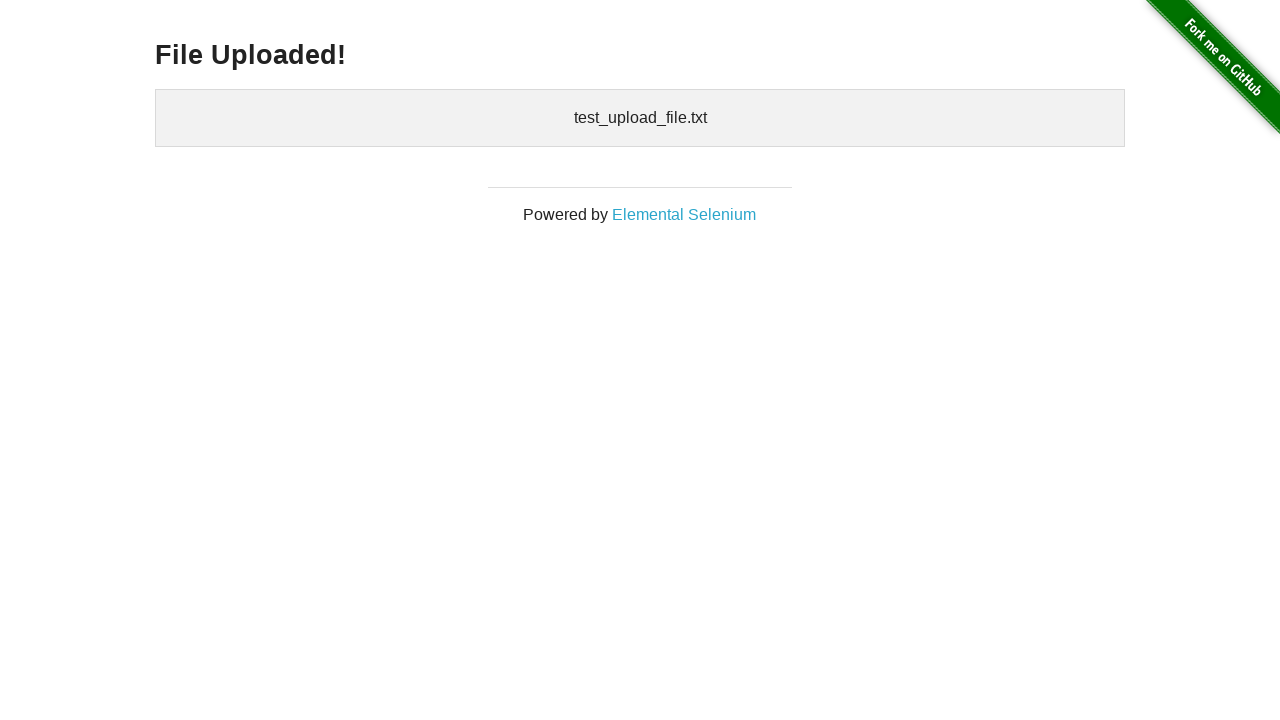

Retrieved success message text: 'File Uploaded!'
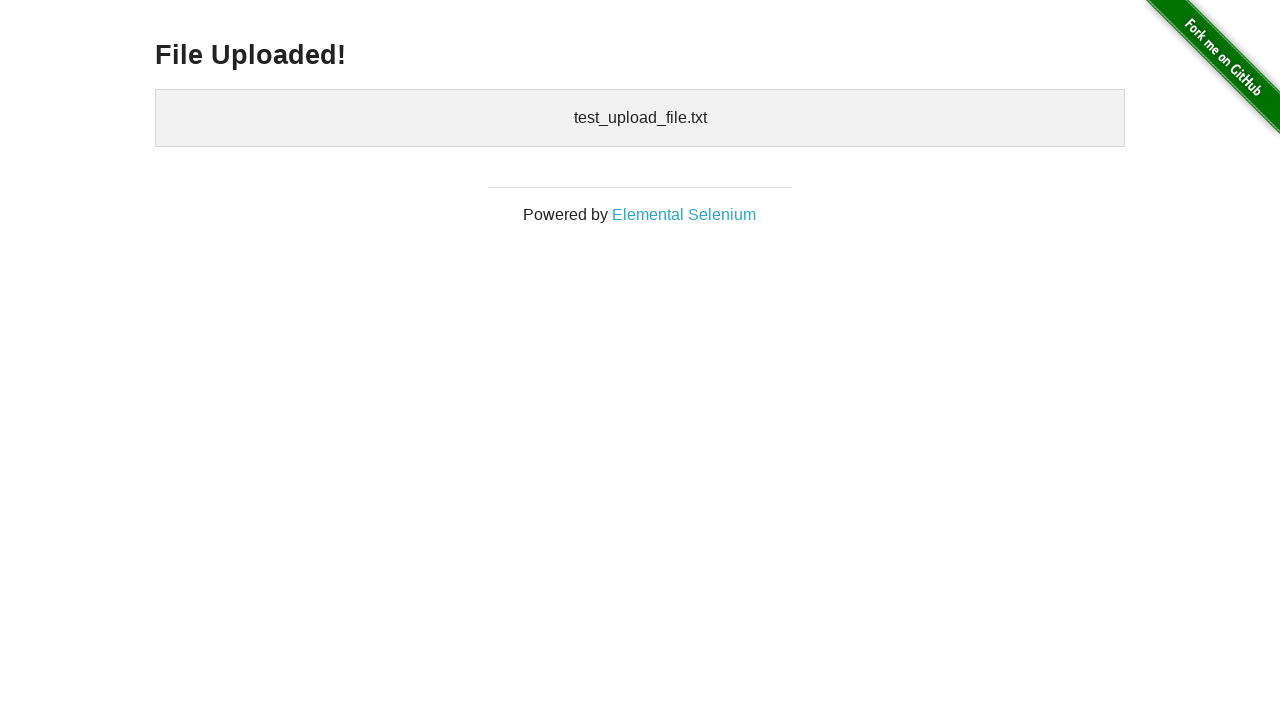

Verified success message displays 'File Uploaded!'
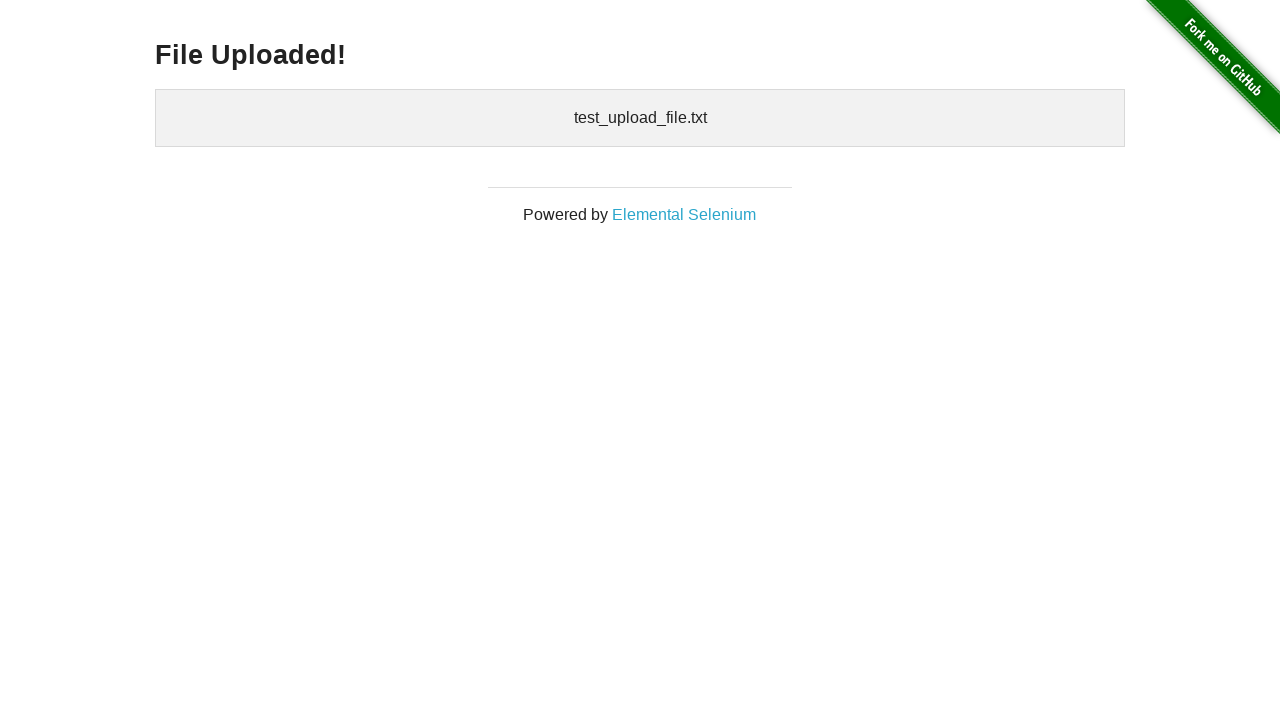

Cleaned up temporary test file
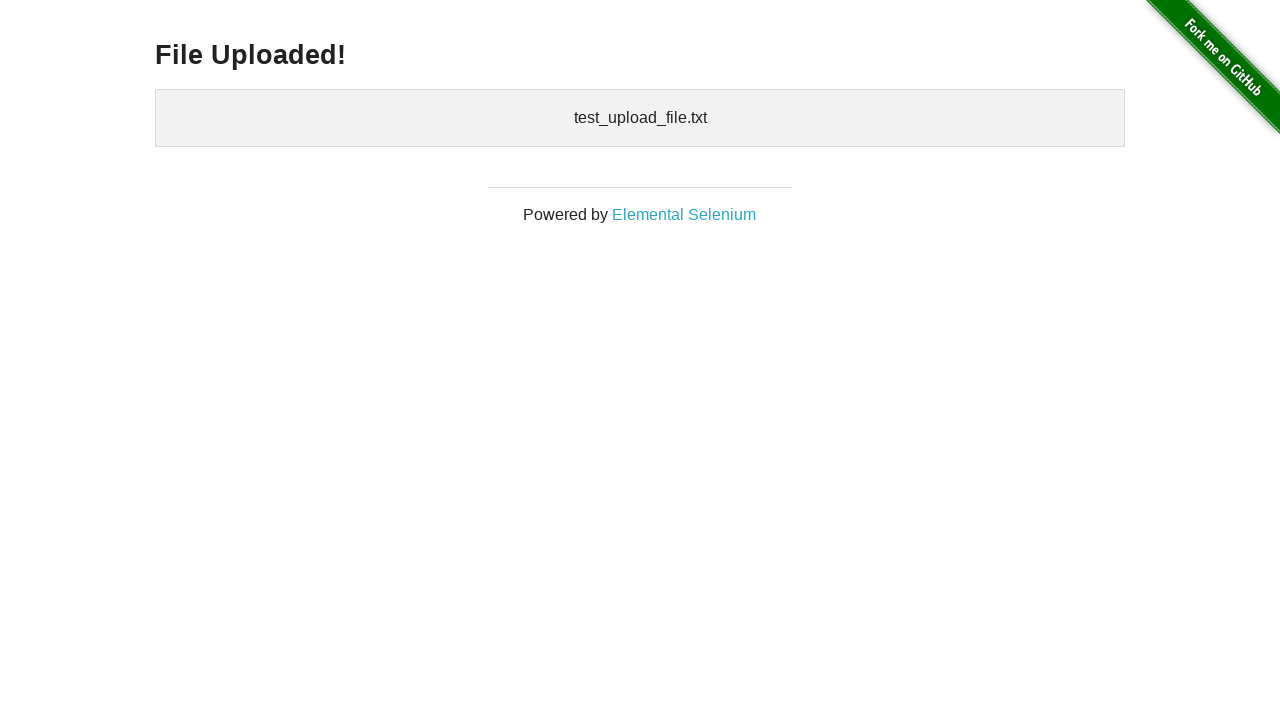

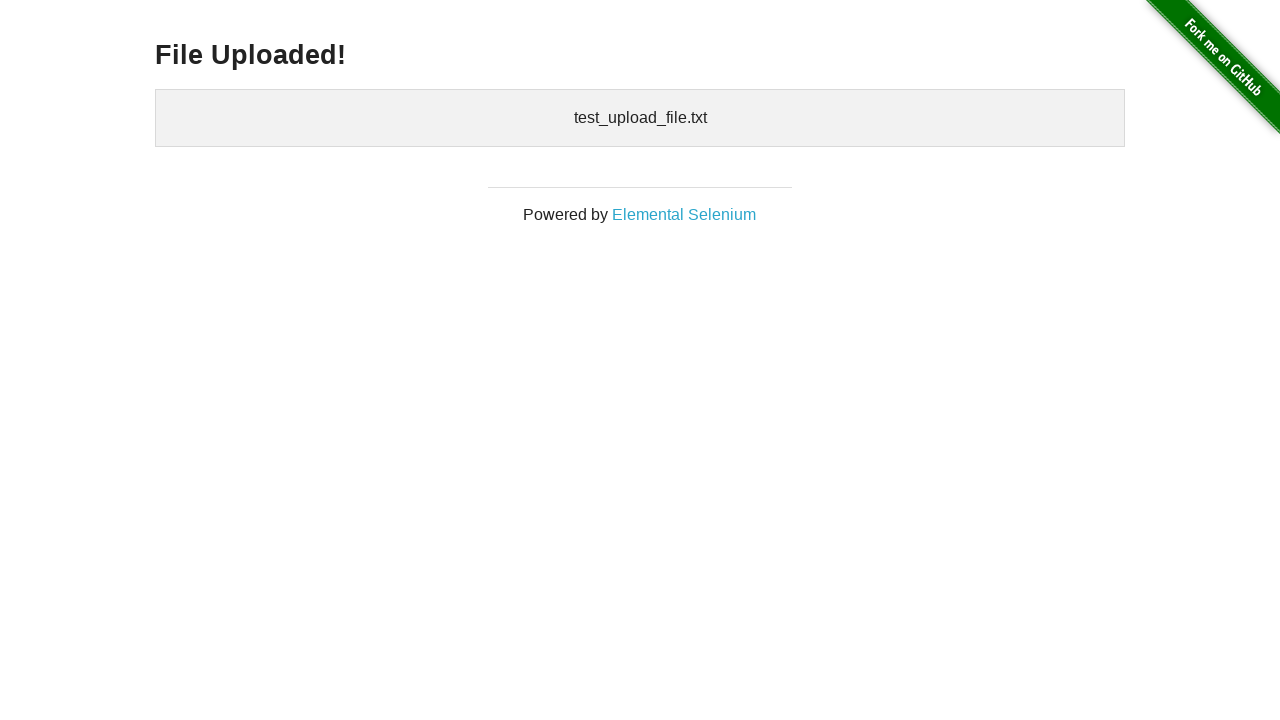